Tests accepting a confirm alert dialog and verifying the result message shows "You selected Ok".

Starting URL: https://demoqa.com/alerts

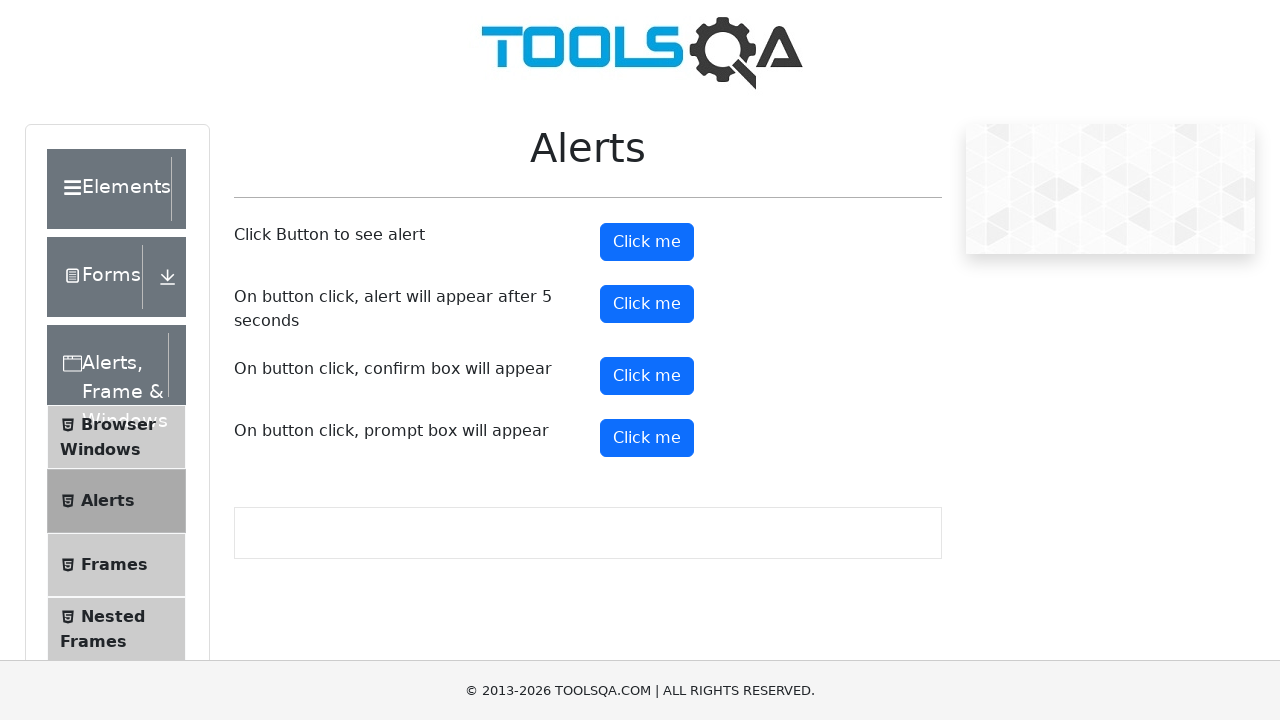

Set up dialog handler to accept confirm alerts
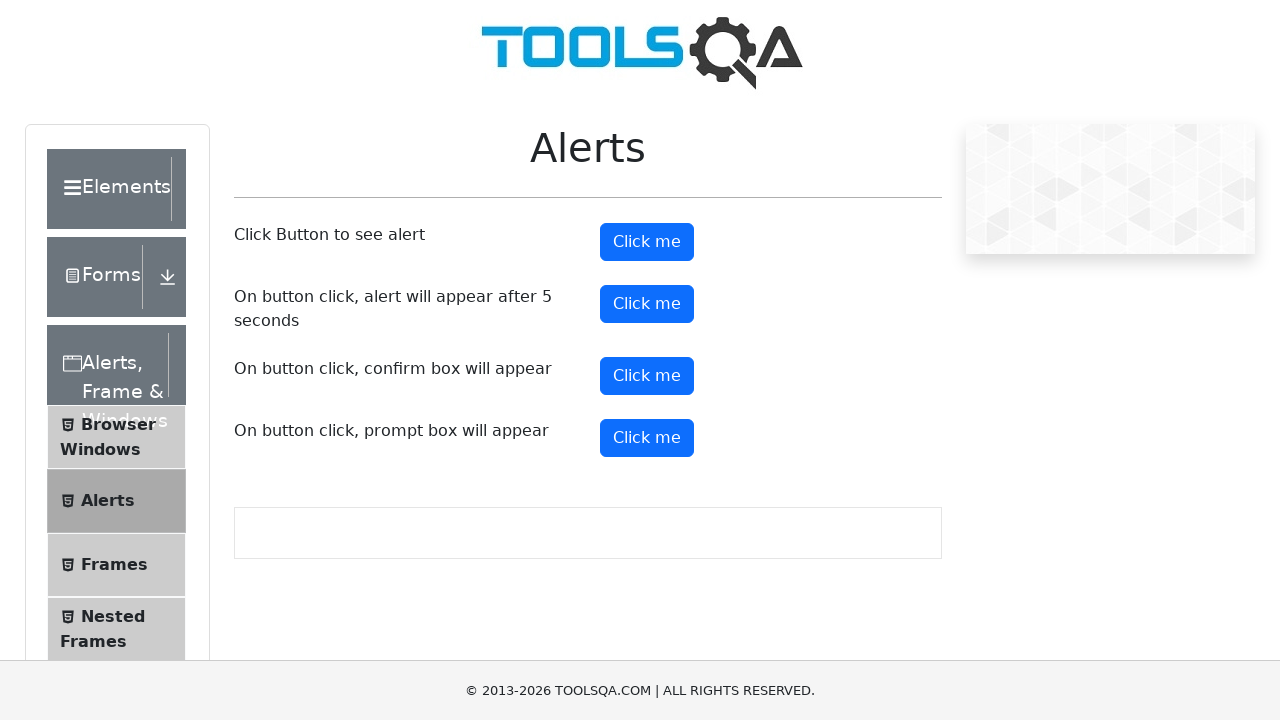

Scrolled to confirm button element
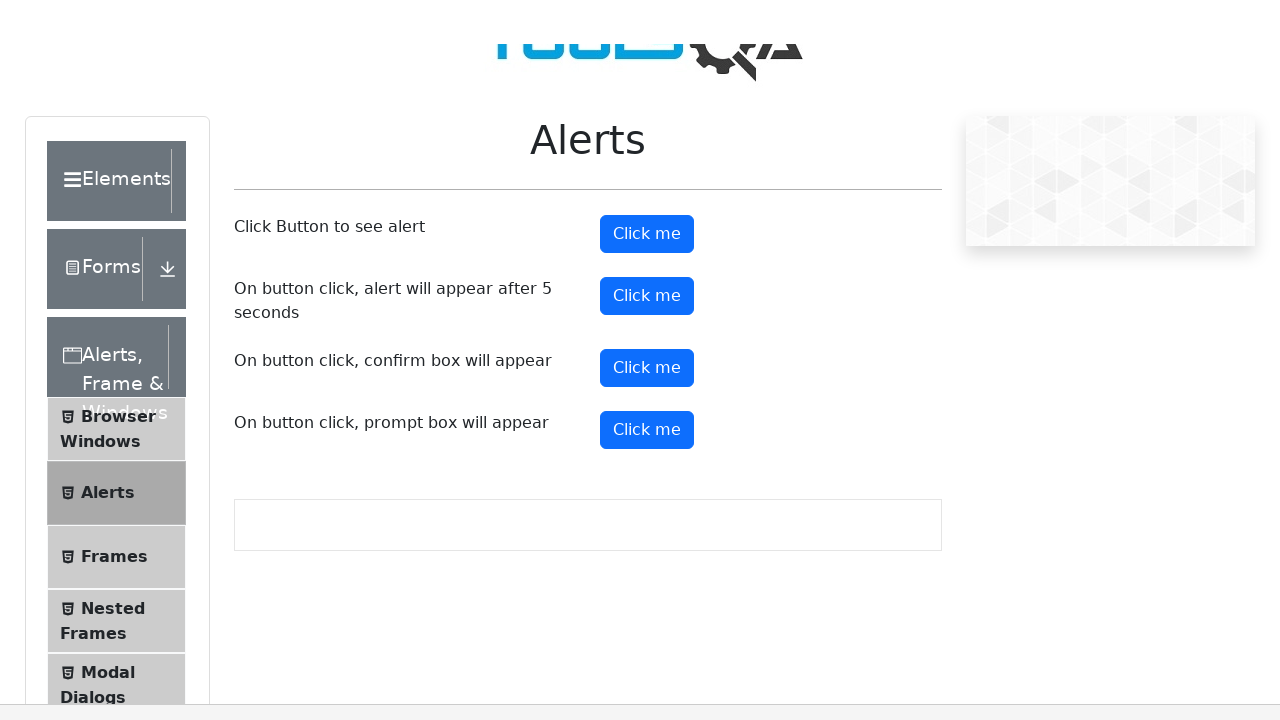

Clicked the confirm button at (647, 19) on #confirmButton
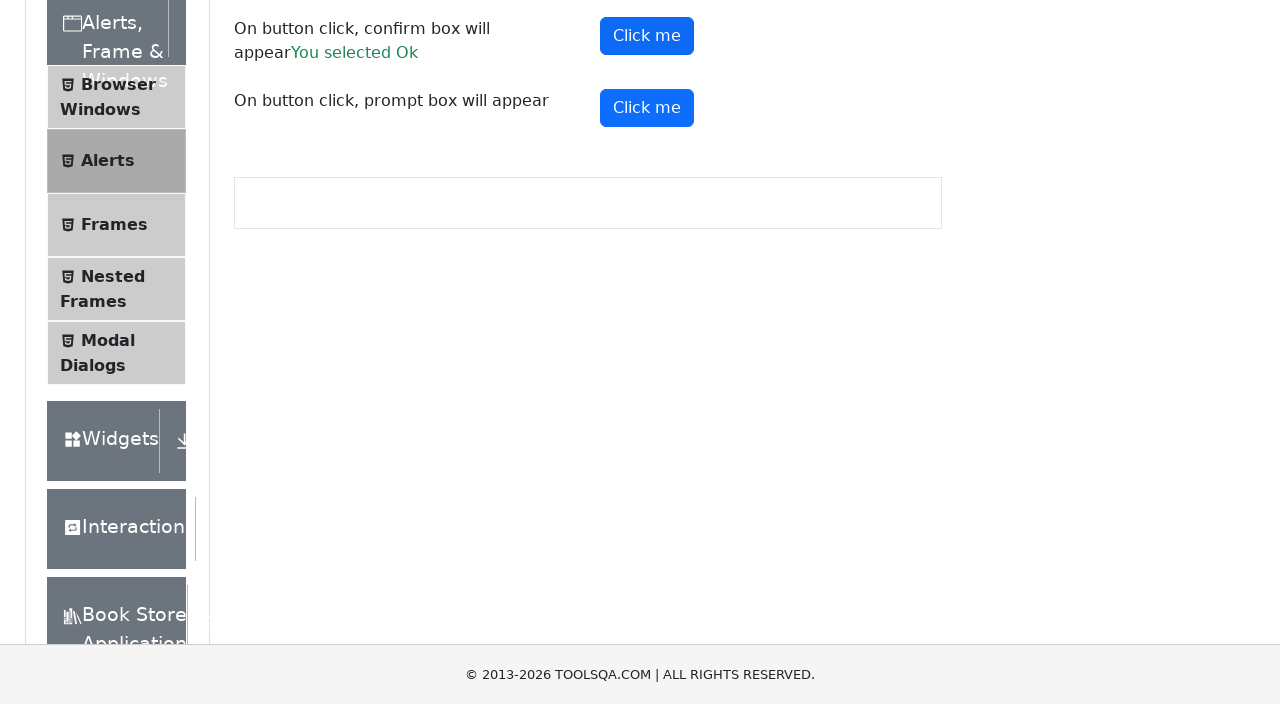

Confirm result message appeared
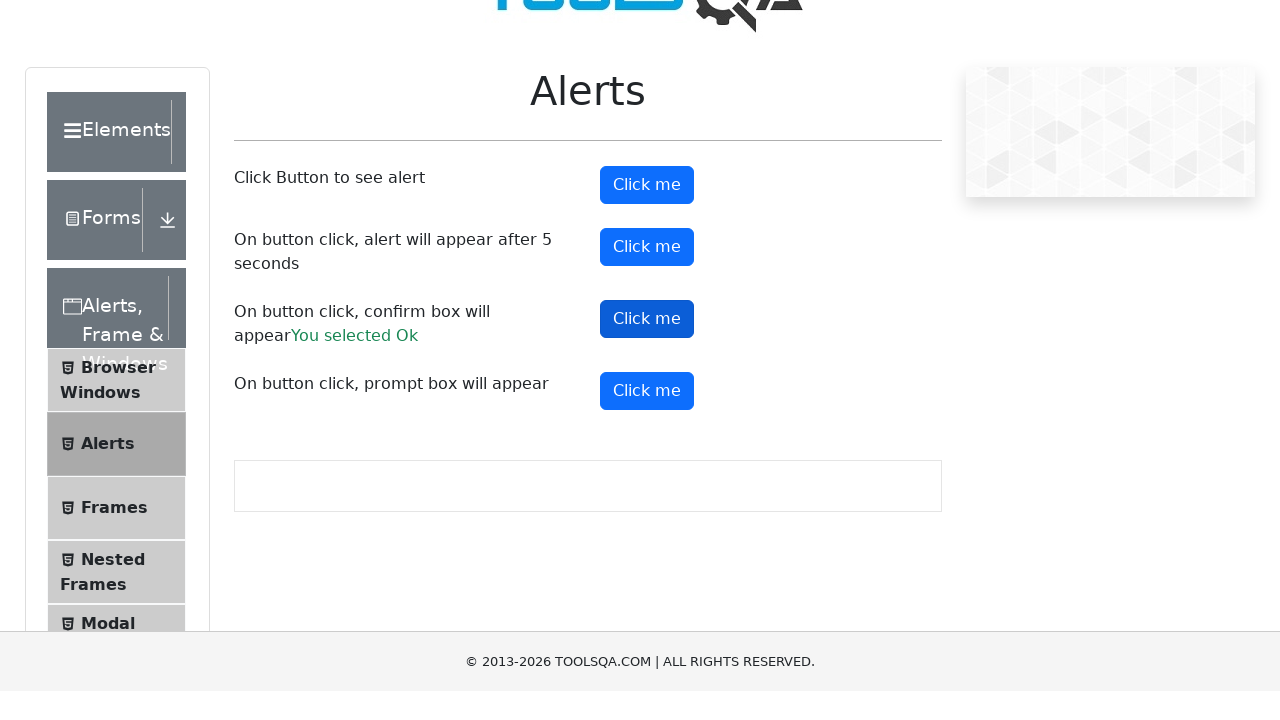

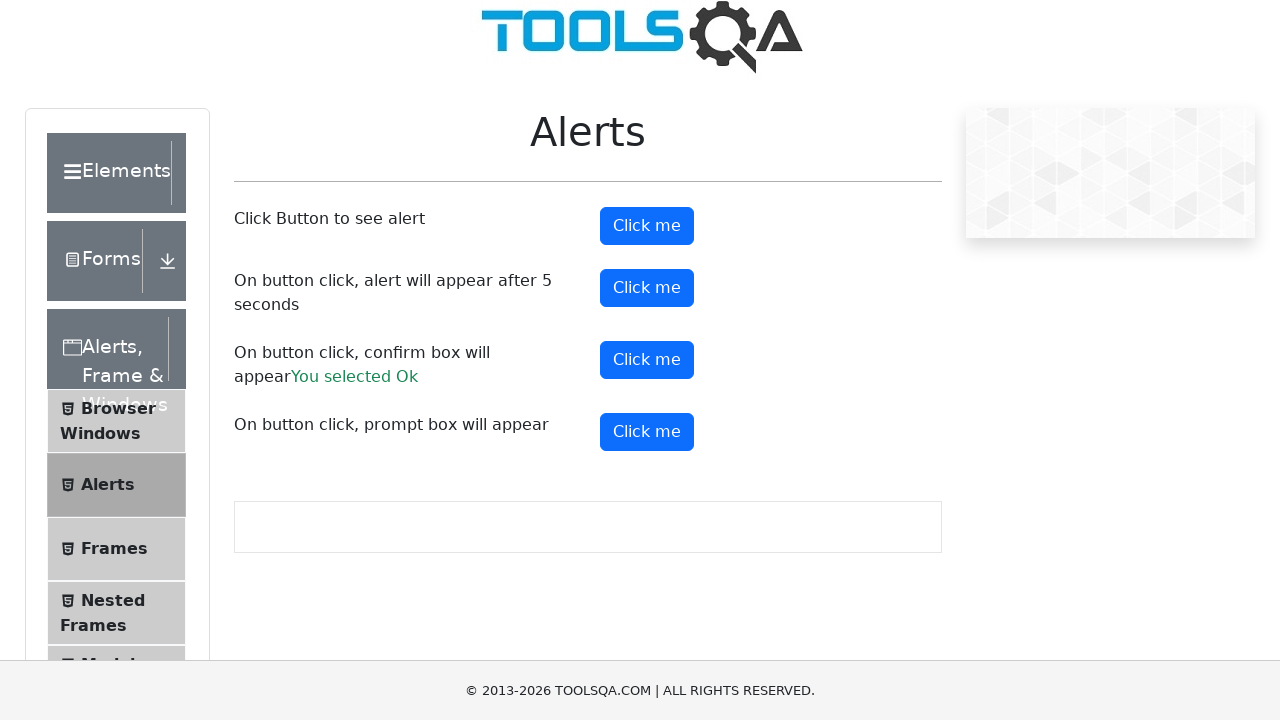